Tests double-click functionality on a button element

Starting URL: https://skill-test.net/mouse-double-click

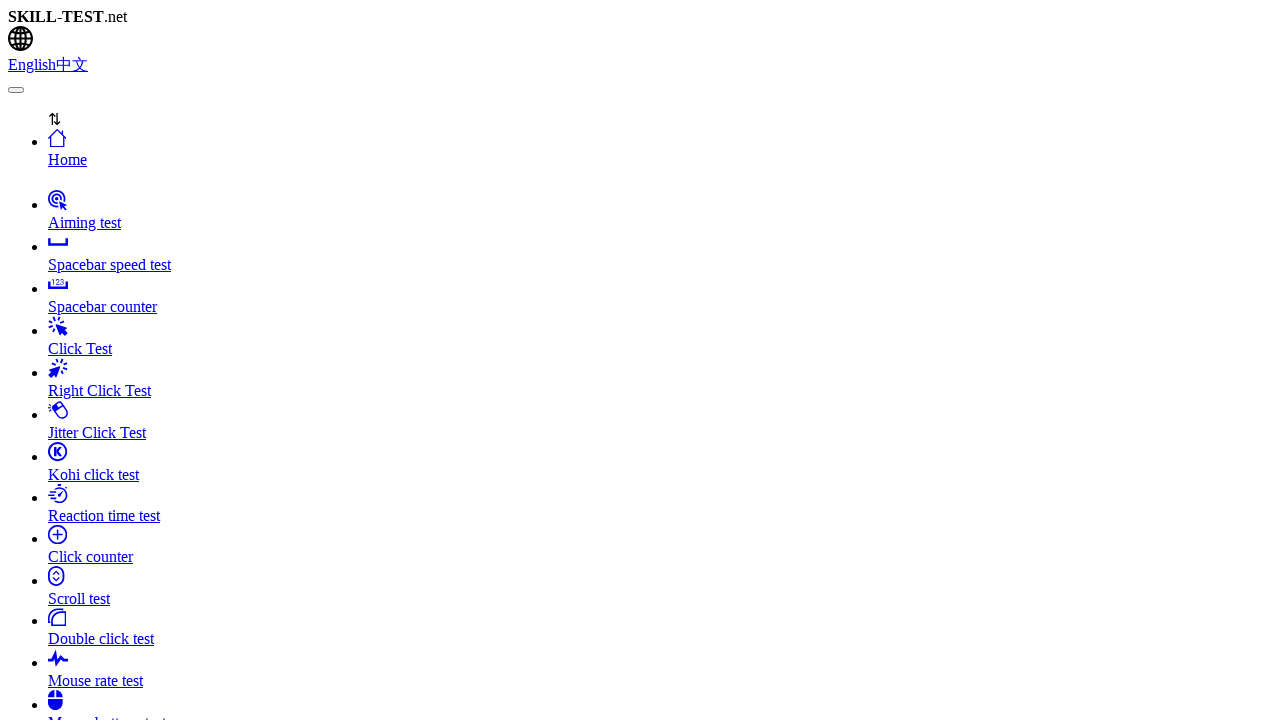

Waited for clicker button to be visible
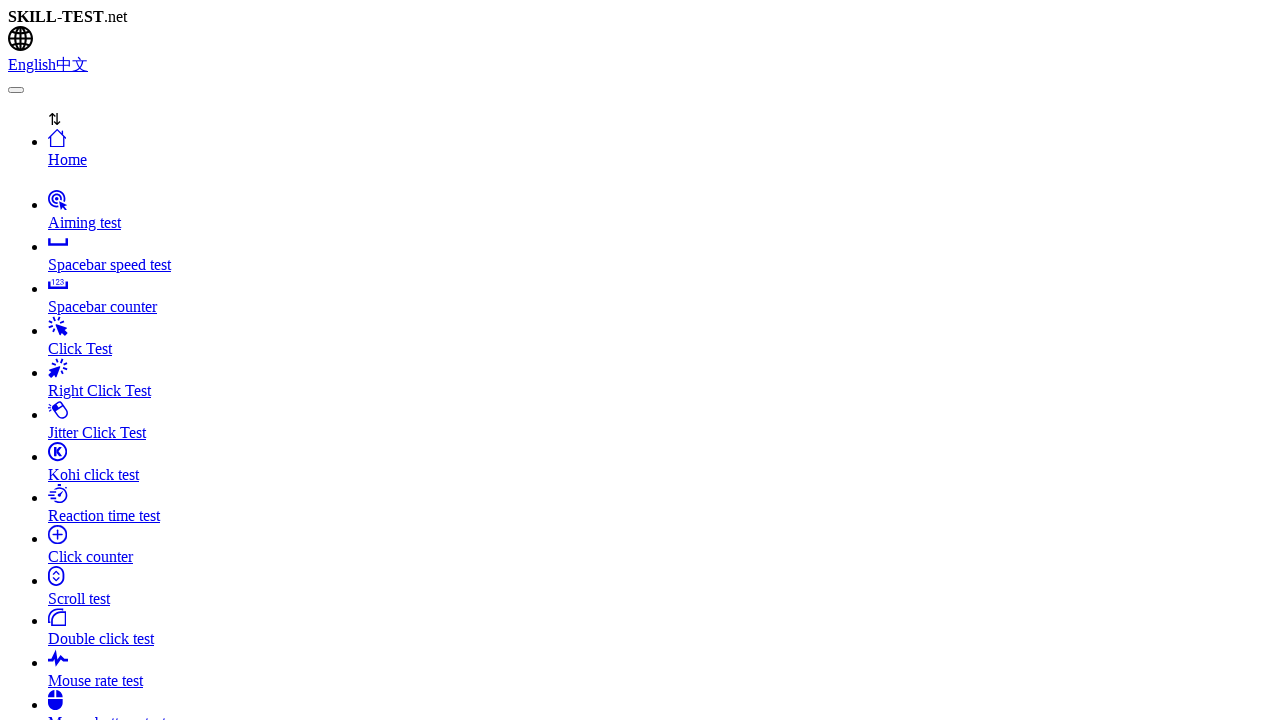

Double-clicked the clicker button at (640, 360) on button#clicker
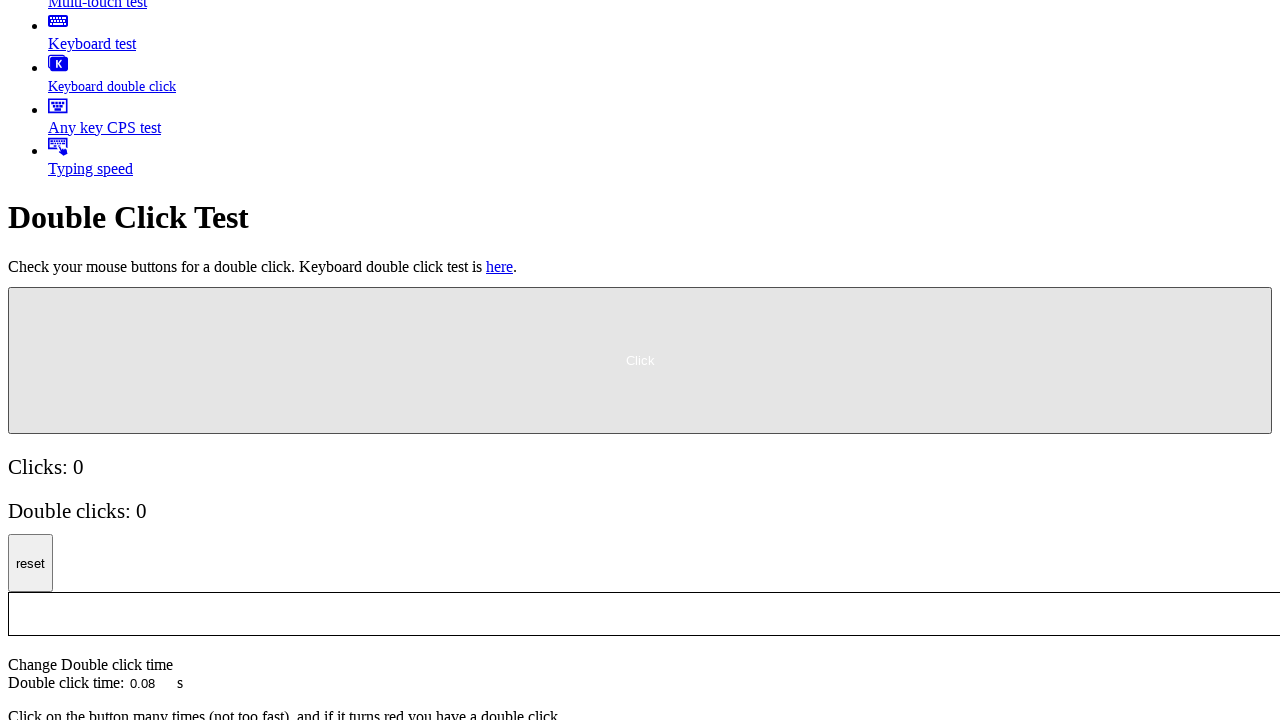

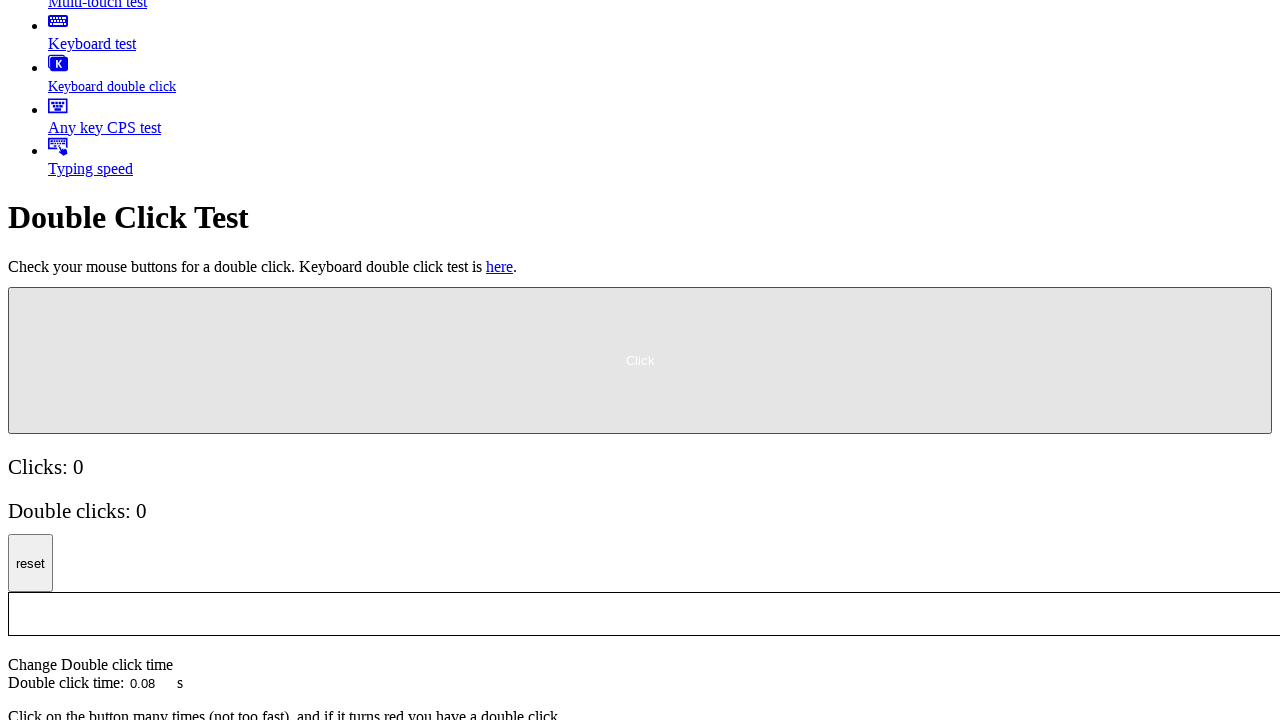